Tests static dropdown selection functionality by selecting different options using various selection methods

Starting URL: https://the-internet.herokuapp.com/dropdown

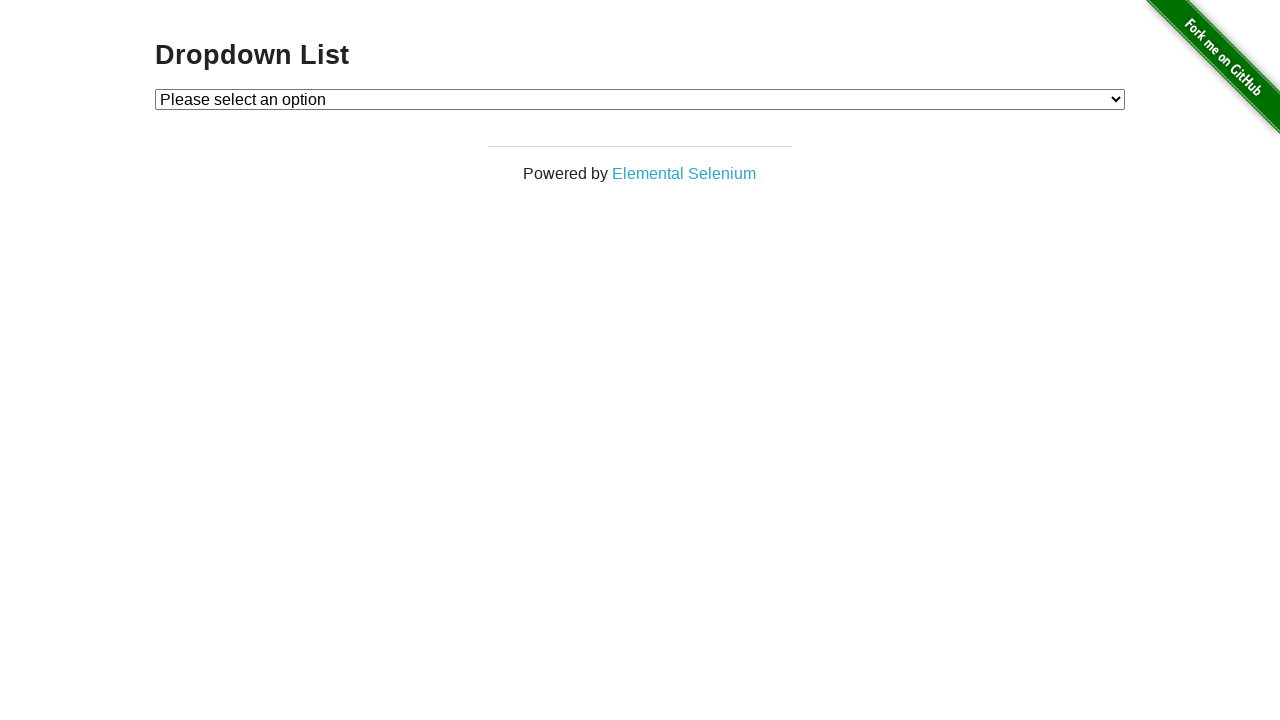

Navigated to dropdown page
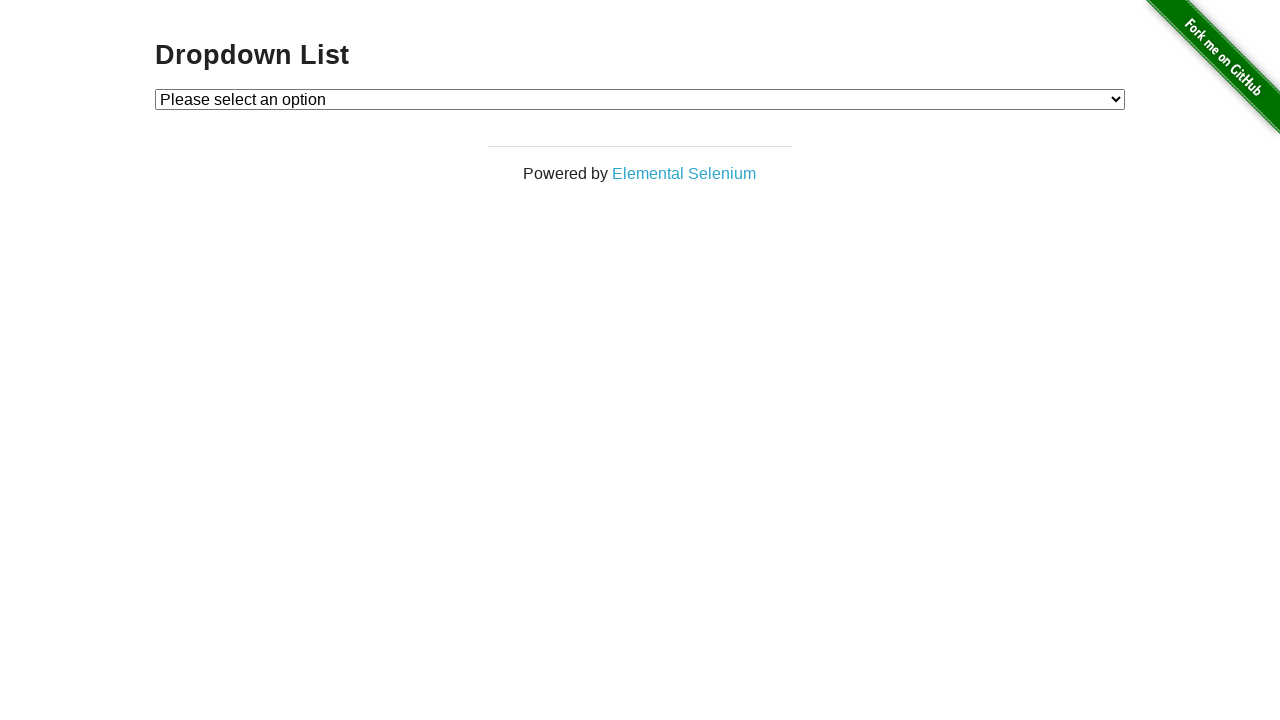

Selected Option 2 by visible text on #dropdown
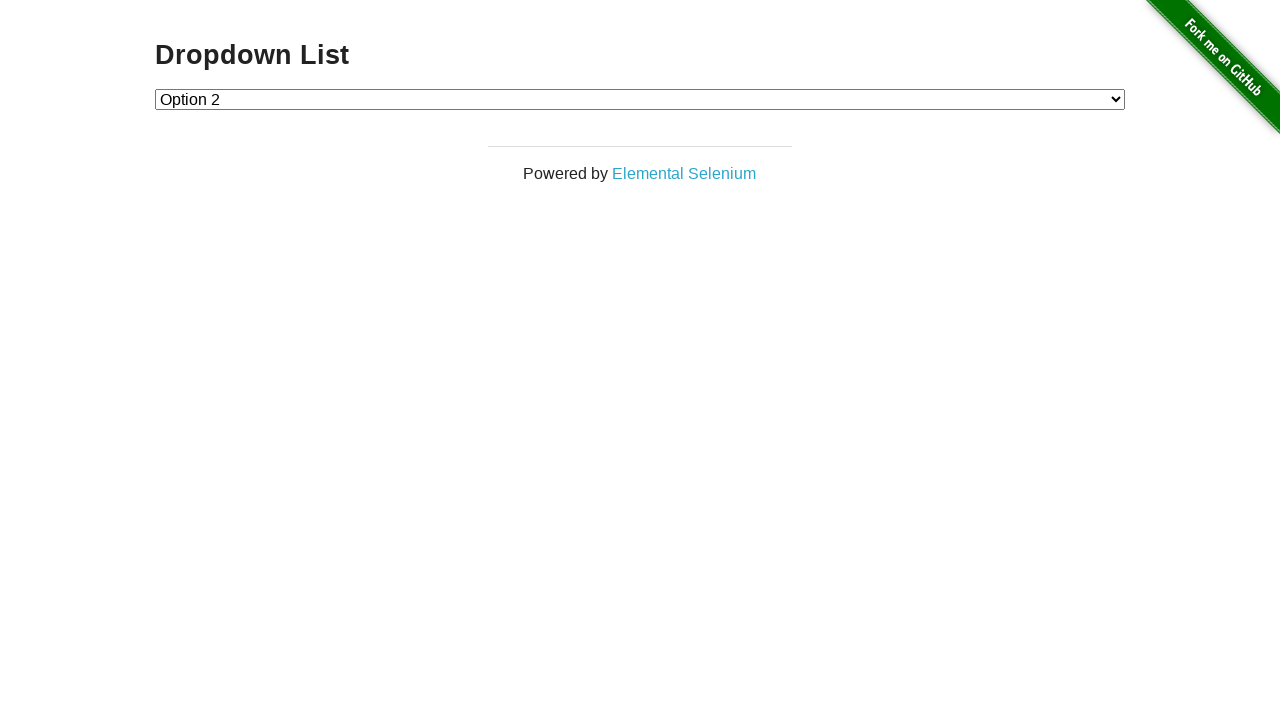

Selected Option 1 by visible text on #dropdown
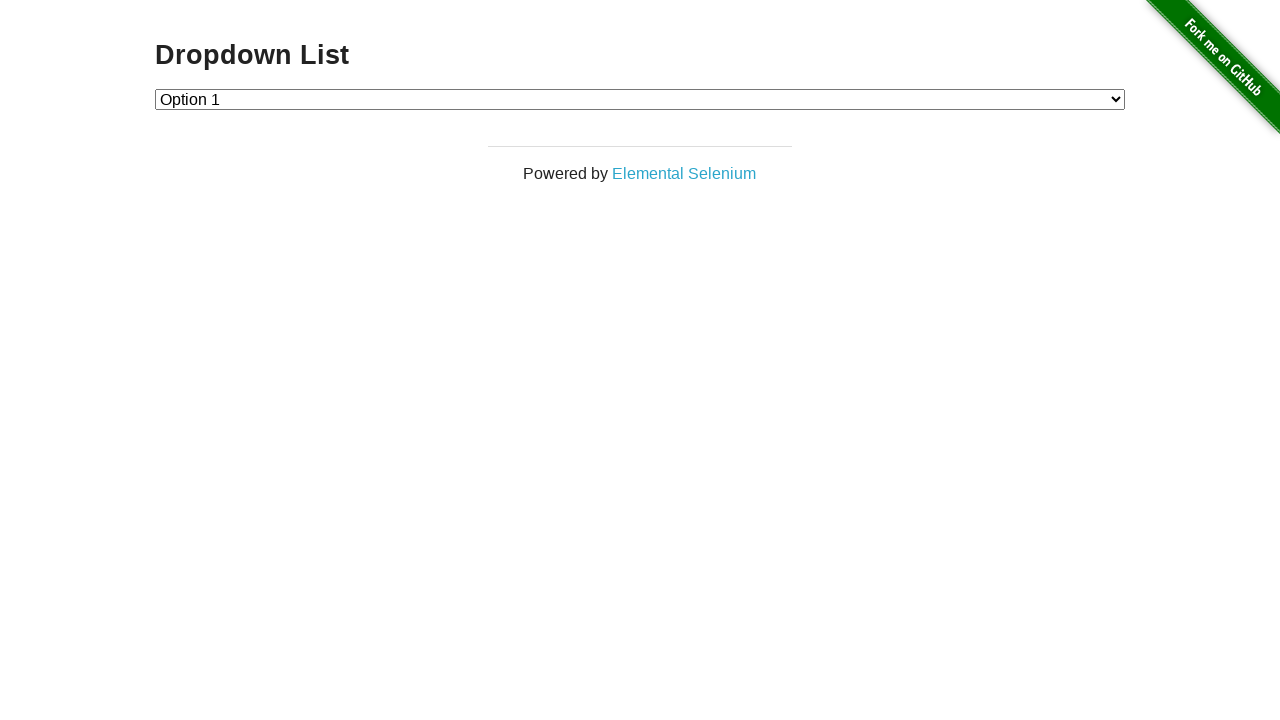

Selected option with value='2' by value attribute on #dropdown
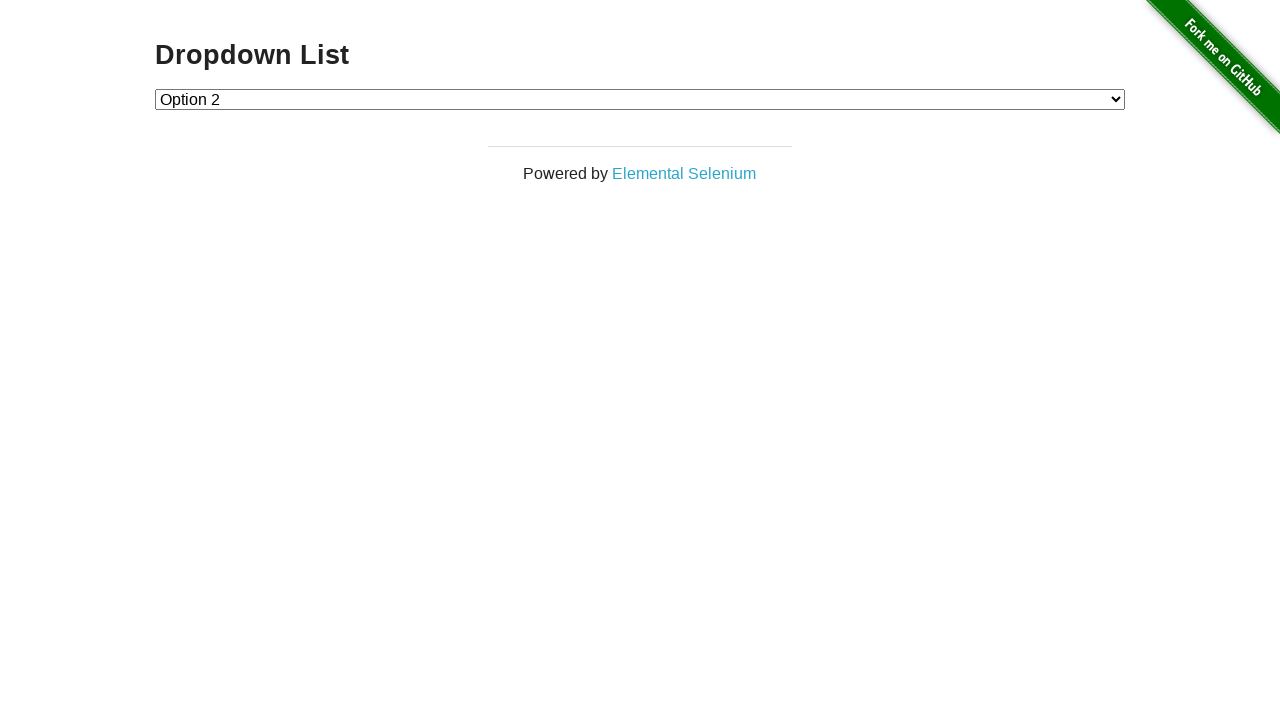

Selected option at index 1 on #dropdown
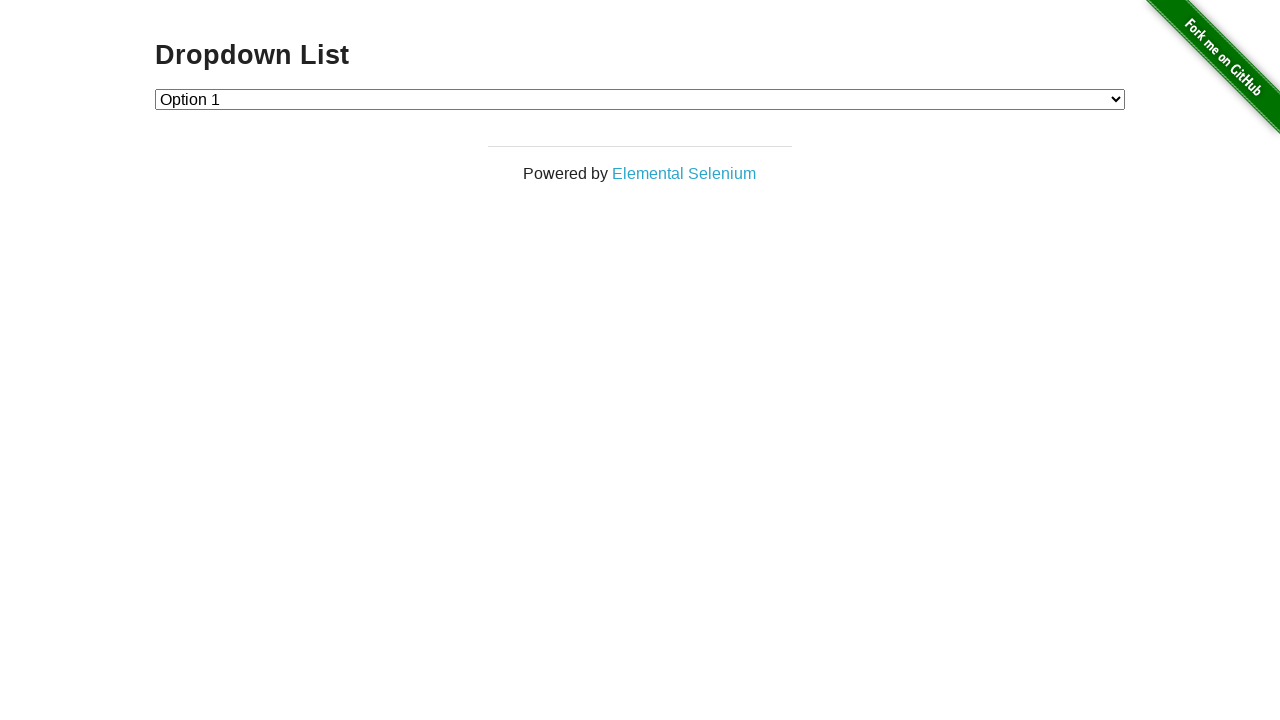

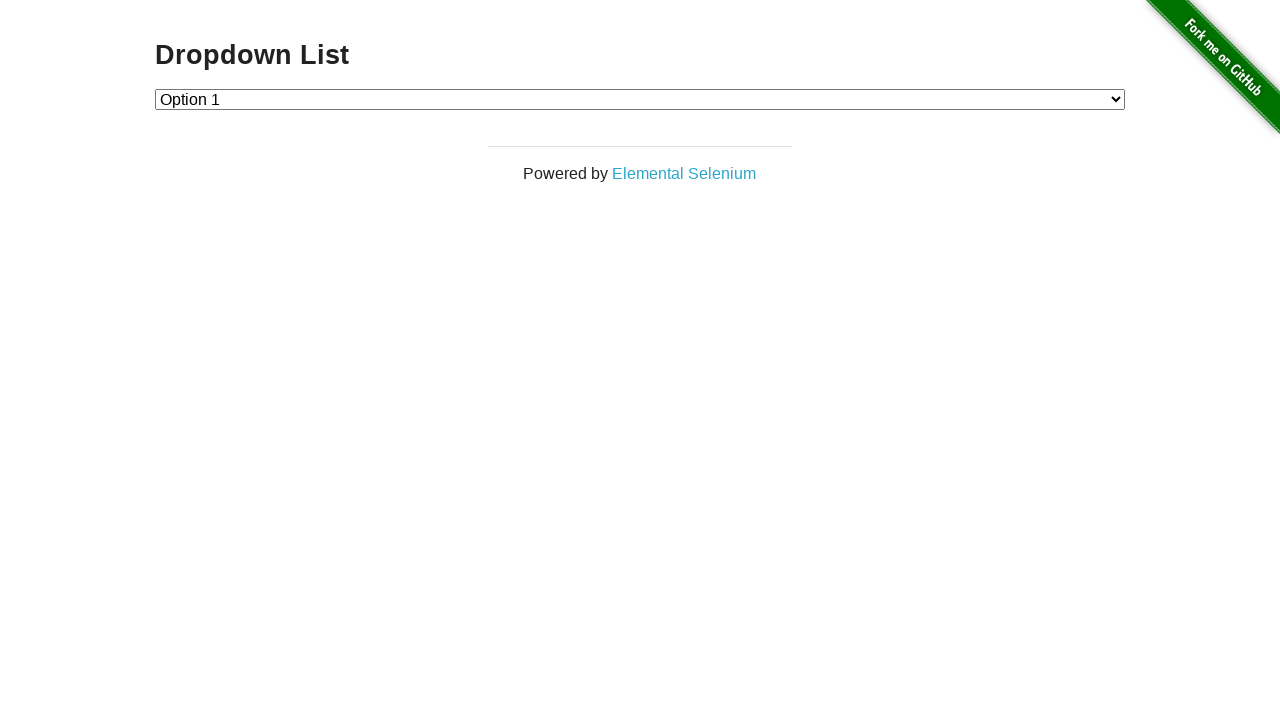